Tests right-click (context click) functionality by performing a context click on the Downloads navigation element on the Selenium website

Starting URL: https://selenium.dev

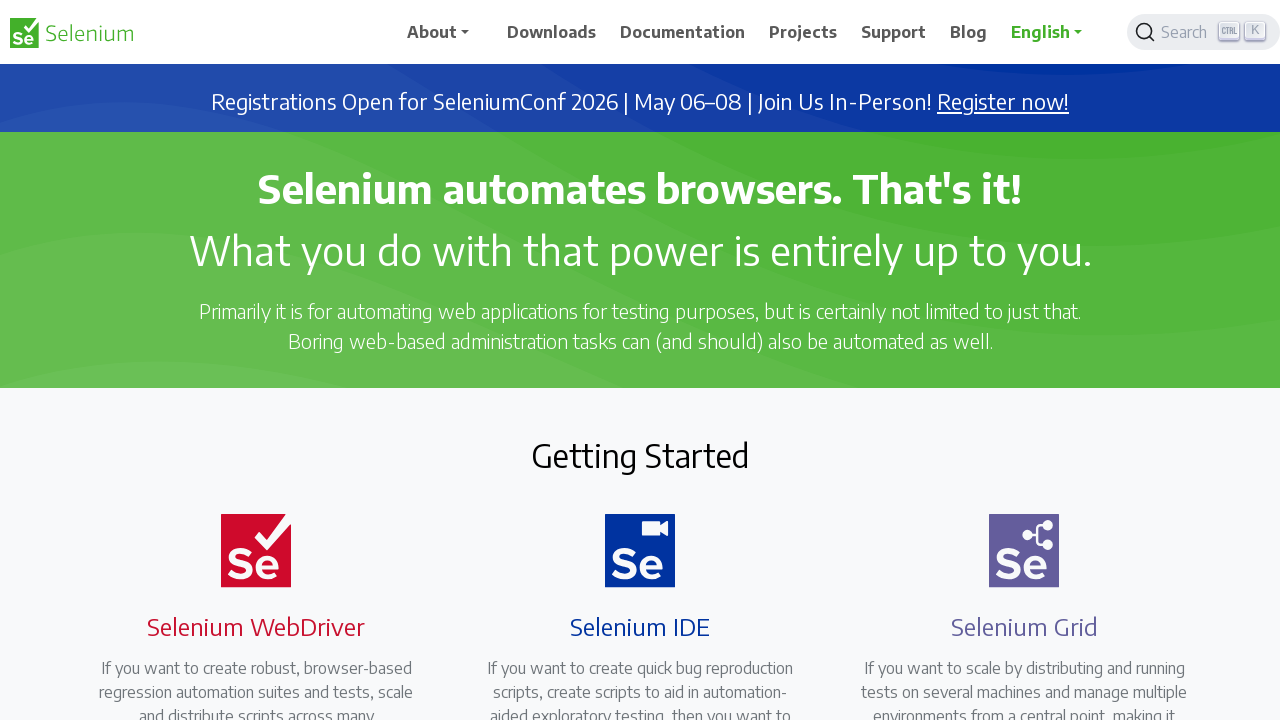

Waited for Downloads navigation element to be visible
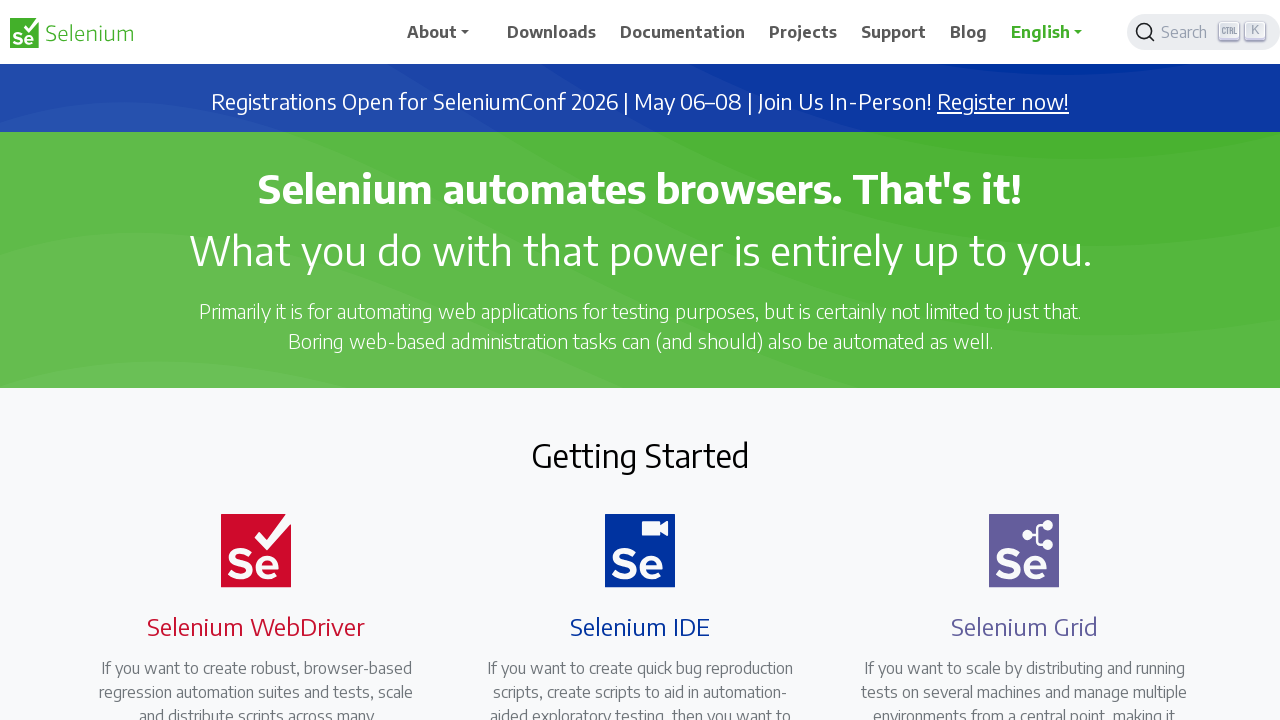

Performed context click (right-click) on Downloads navigation element at (552, 32) on xpath=//span[text()='Downloads']
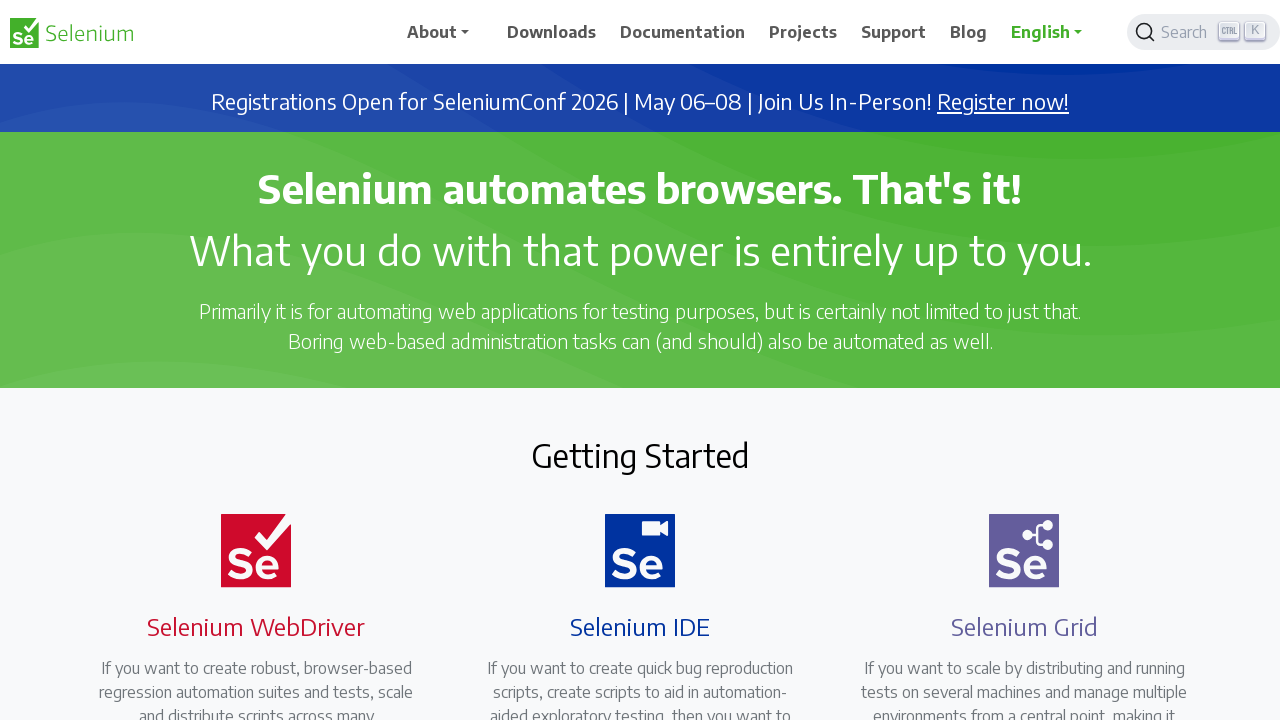

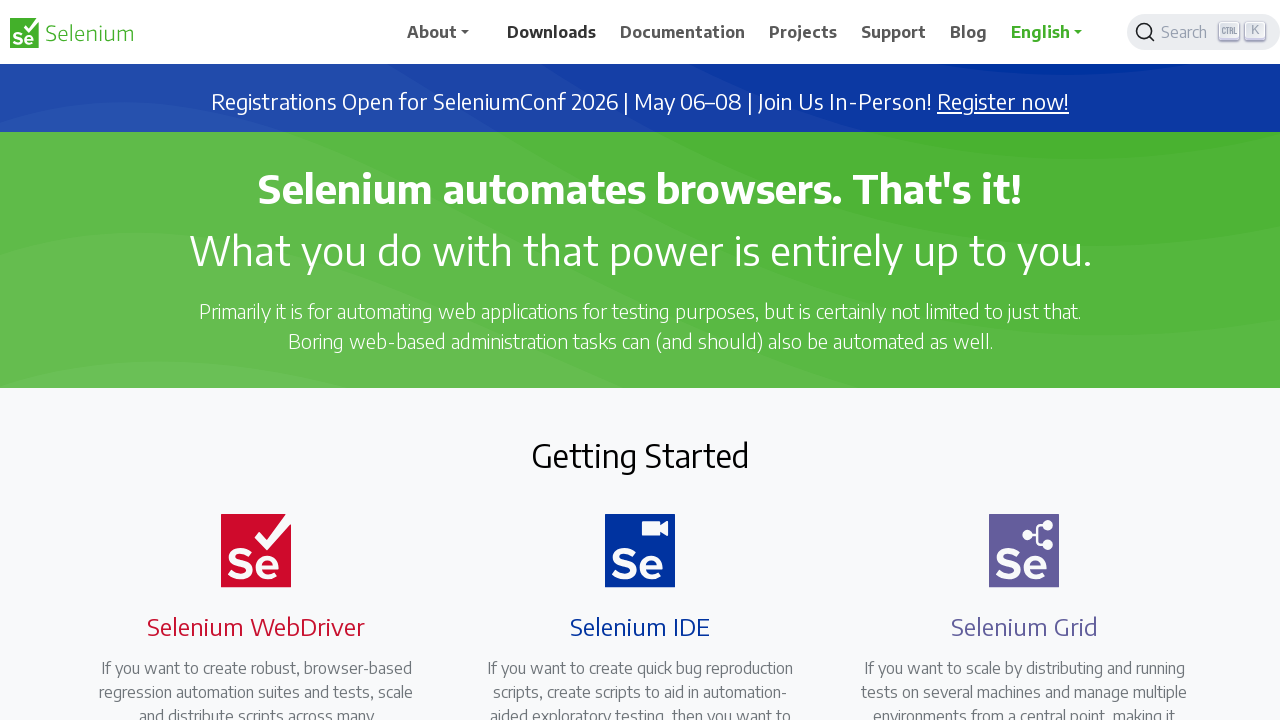